Tests form submission on the Formy project demo site by filling out form fields, submitting the form, and verifying that a success alert banner appears with the expected message.

Starting URL: https://formy-project.herokuapp.com/form

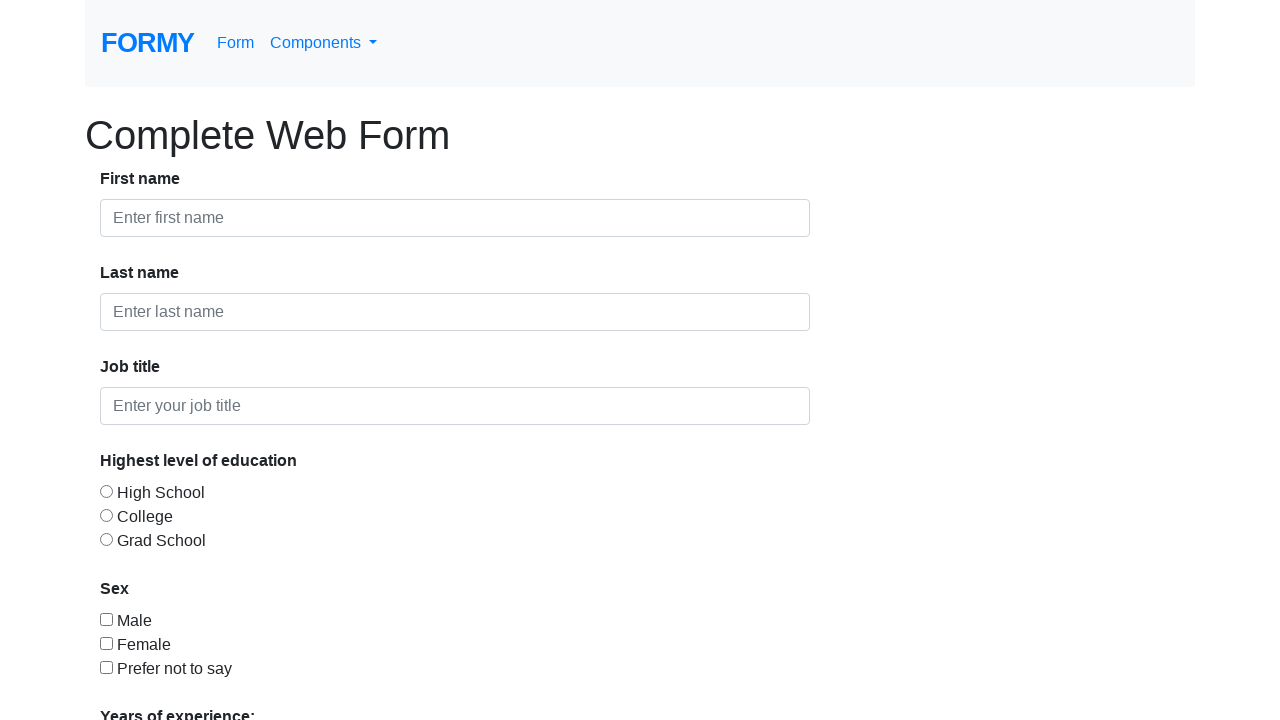

Filled first name field with 'John' on #first-name
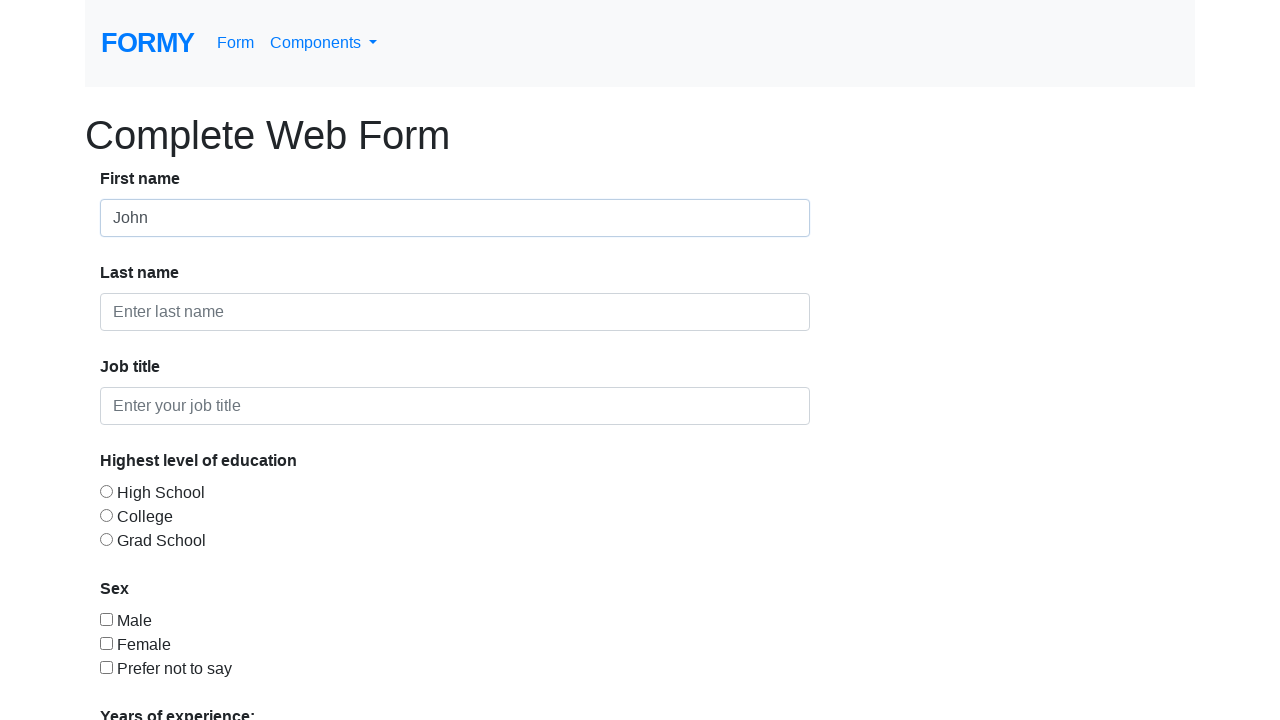

Filled last name field with 'Smith' on #last-name
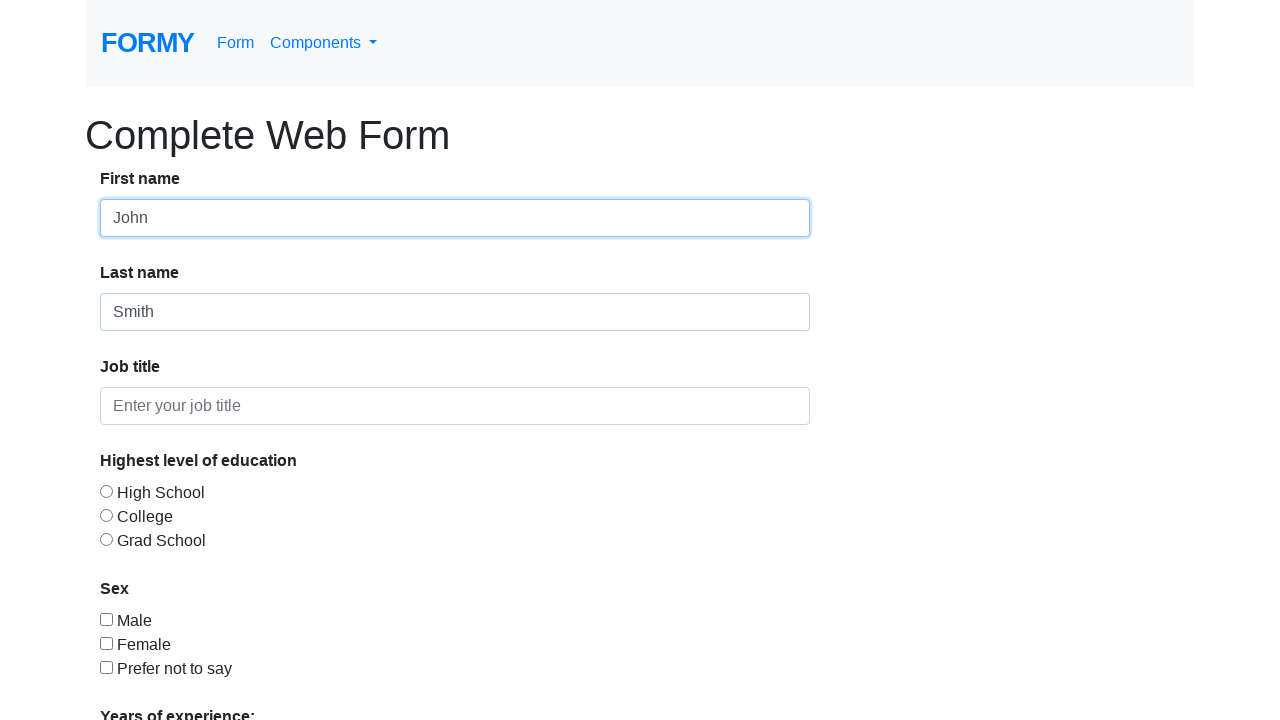

Filled job title field with 'Software Engineer' on #job-title
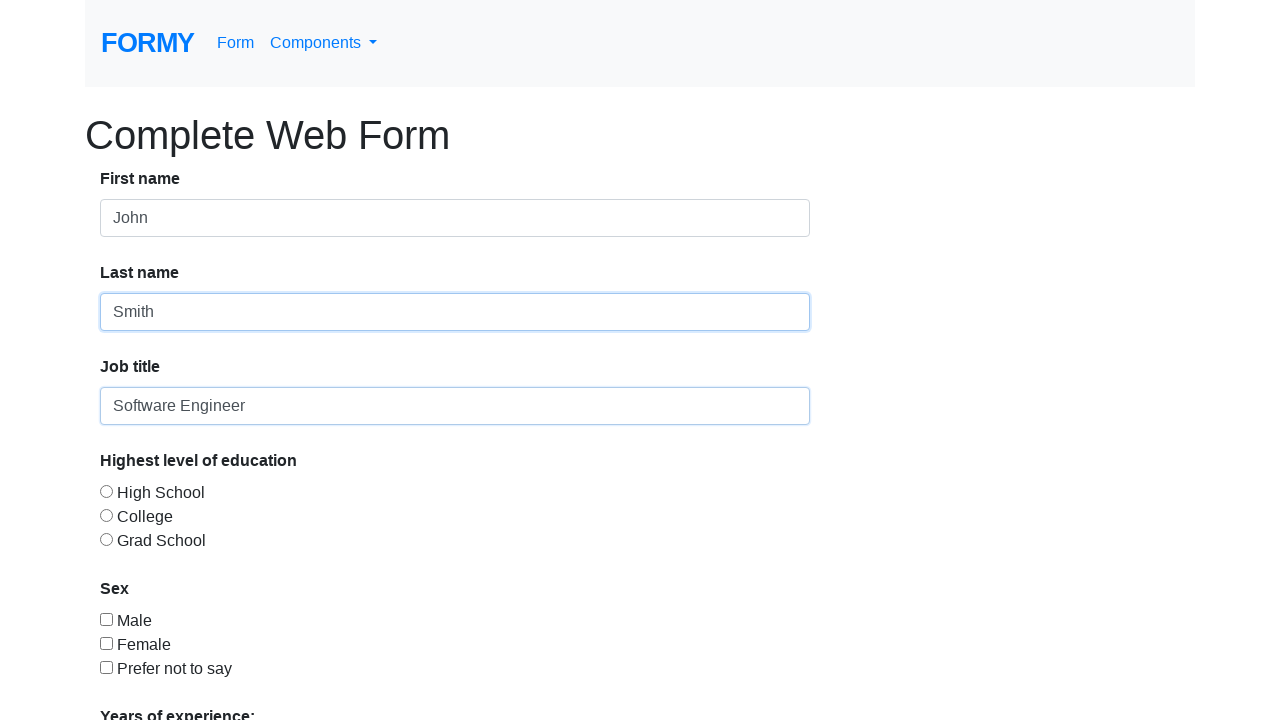

Selected education level via radio button at (106, 515) on #radio-button-2
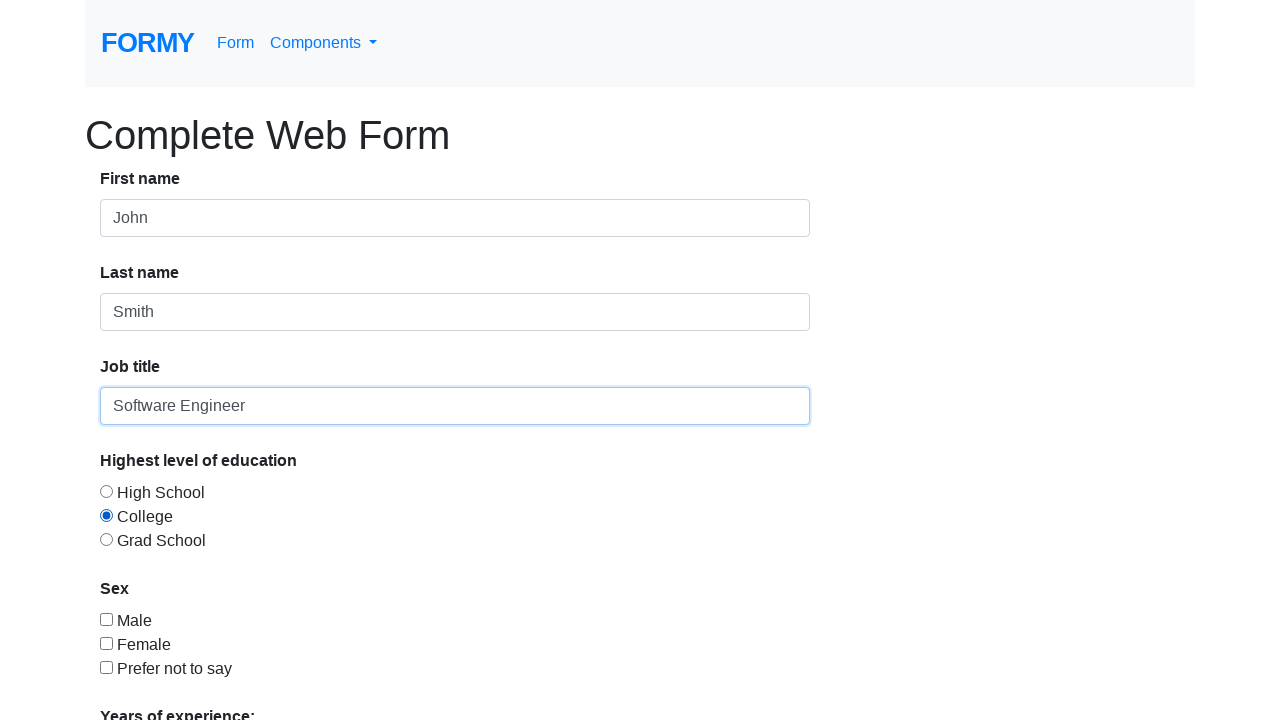

Checked sex checkbox at (106, 619) on #checkbox-1
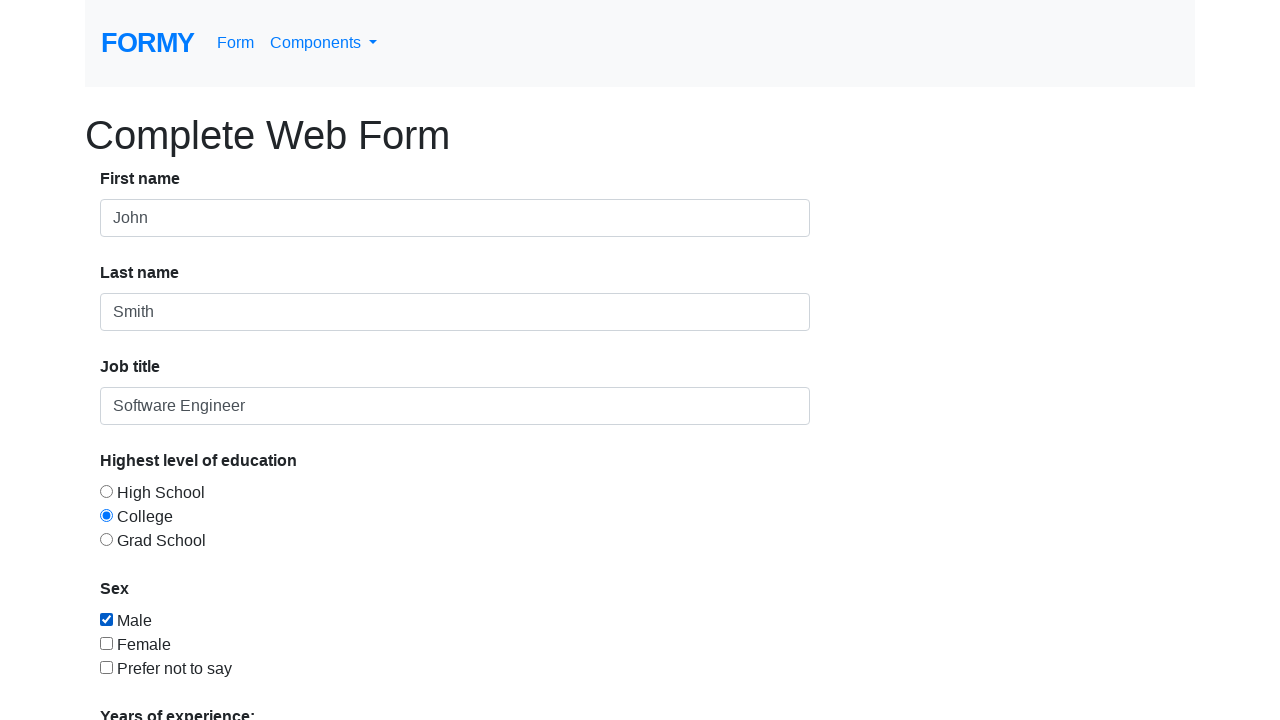

Selected '2-4' years of experience from dropdown on #select-menu
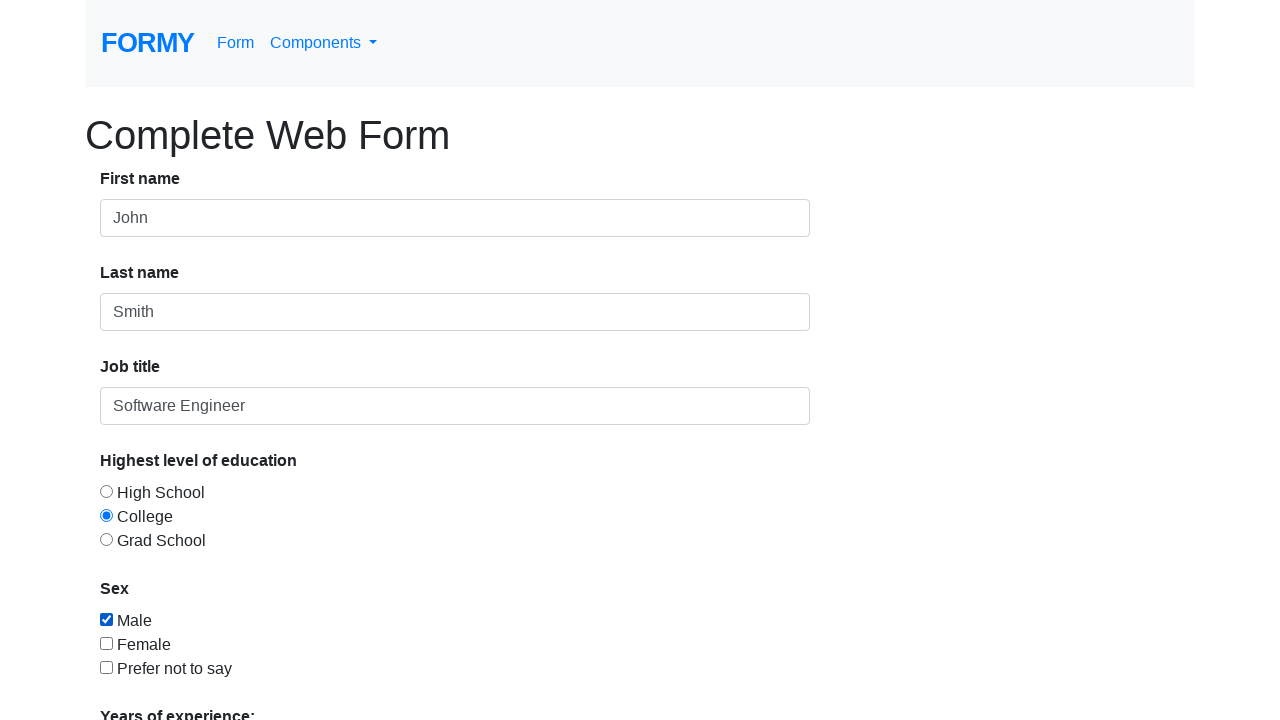

Filled date field with '01/15/2024' on #datepicker
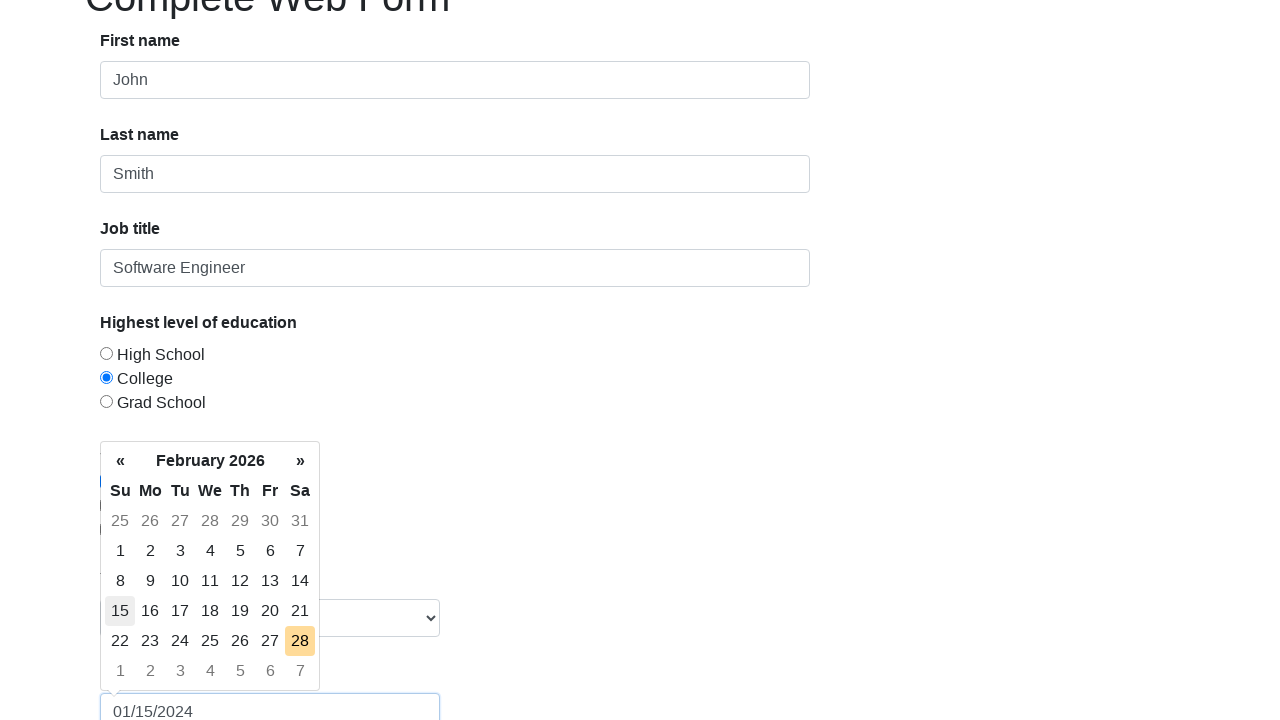

Clicked submit button to submit form at (148, 680) on .btn-primary
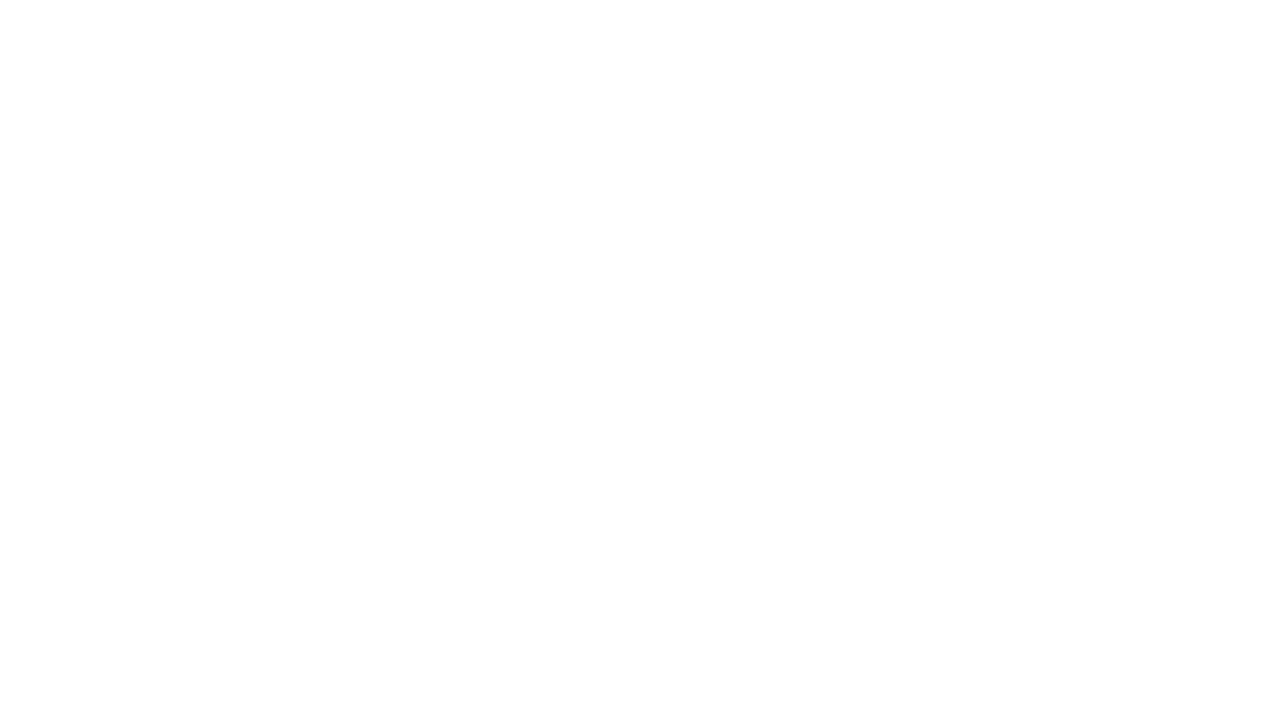

Success alert banner appeared
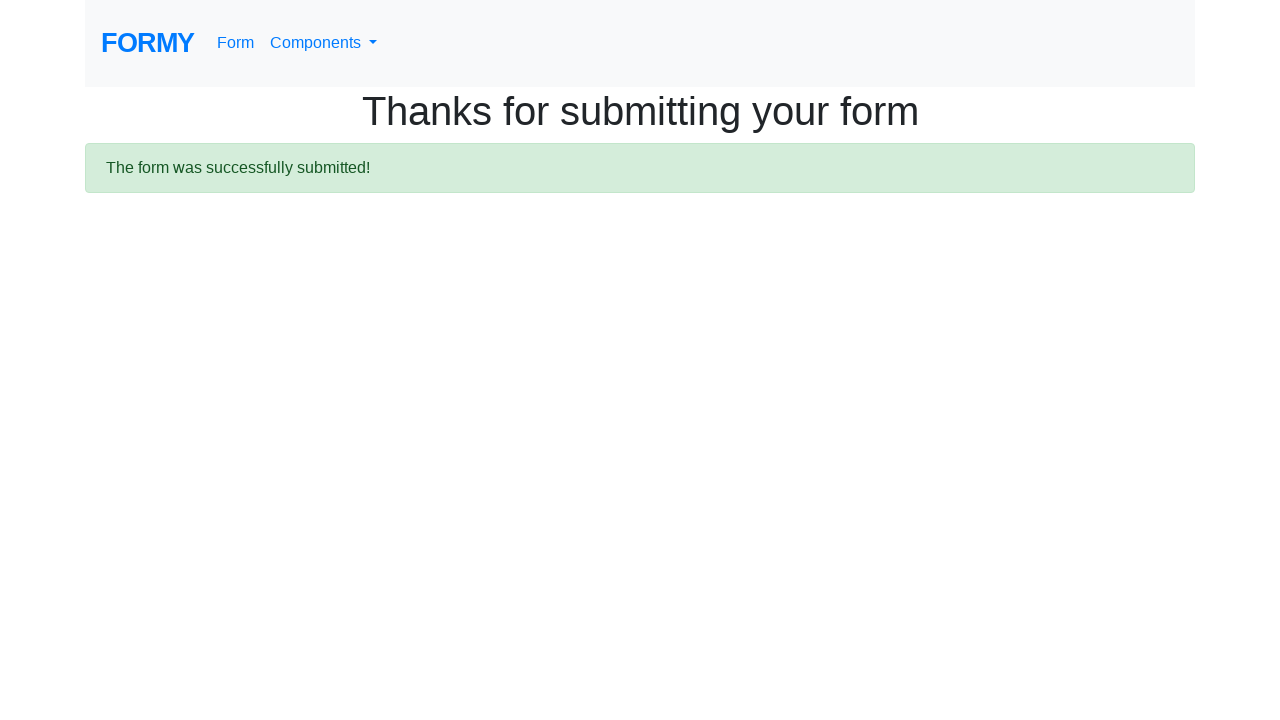

Retrieved success alert message text
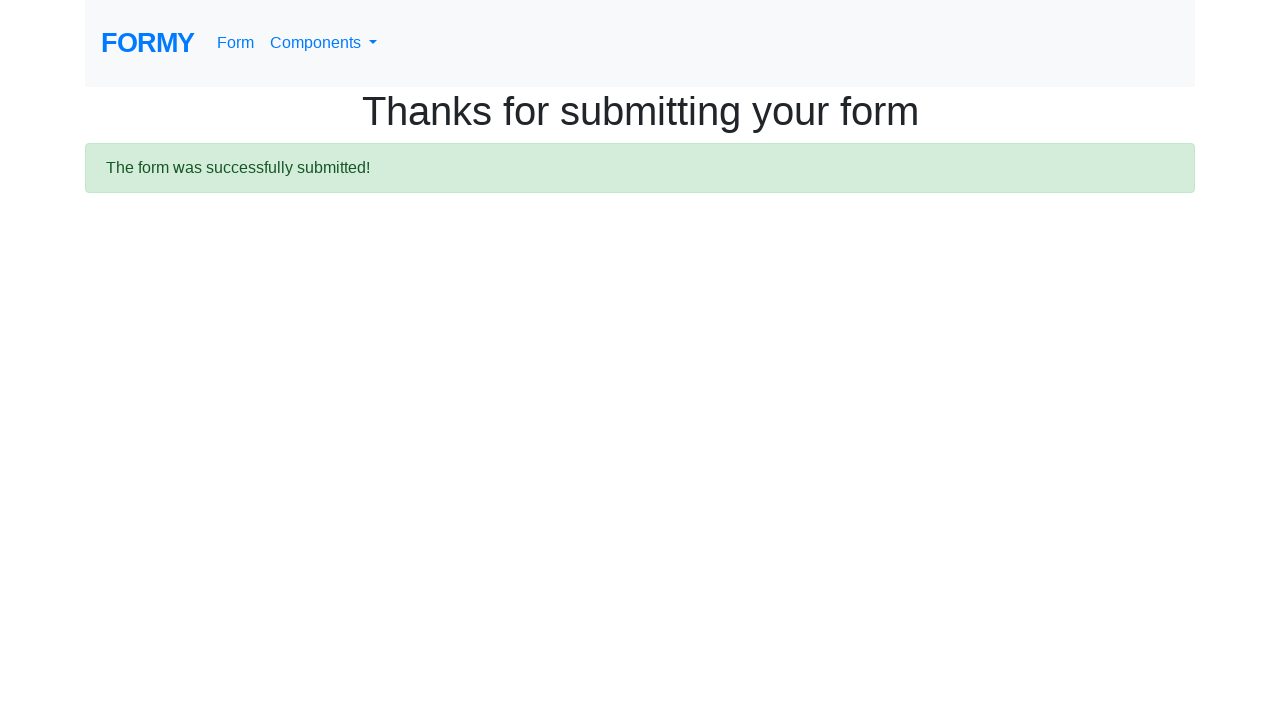

Verified success message contains expected text
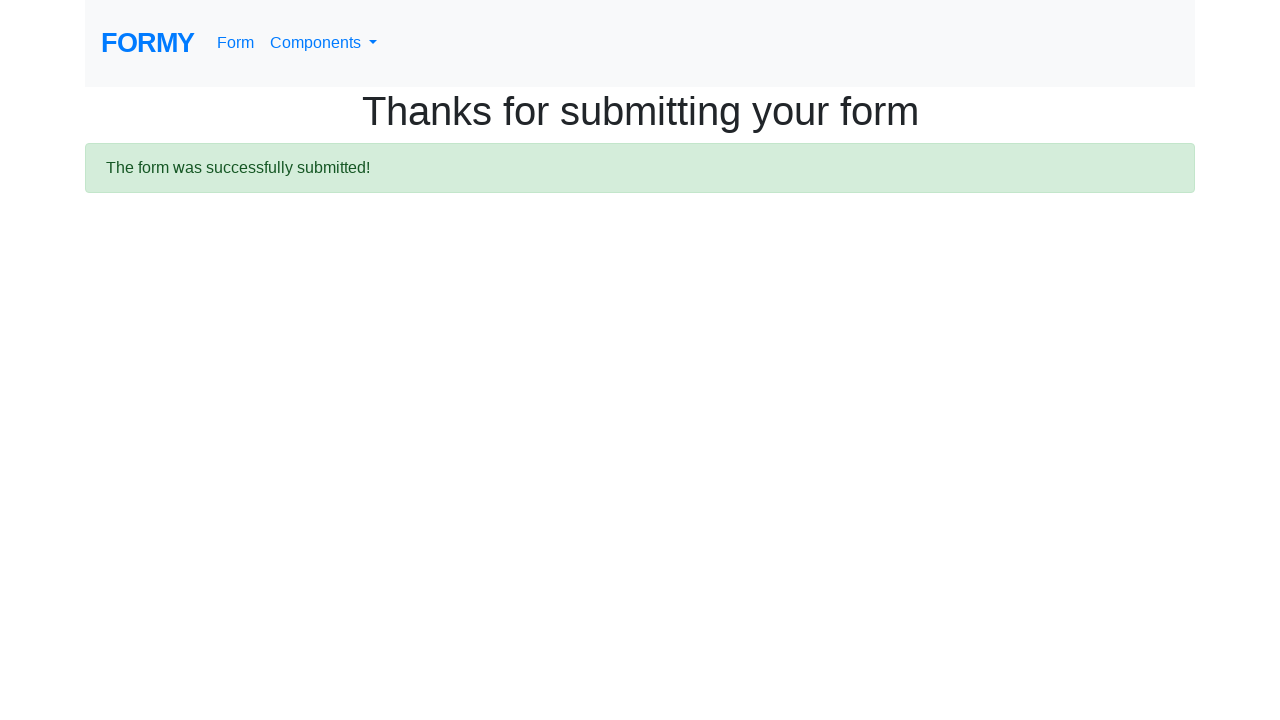

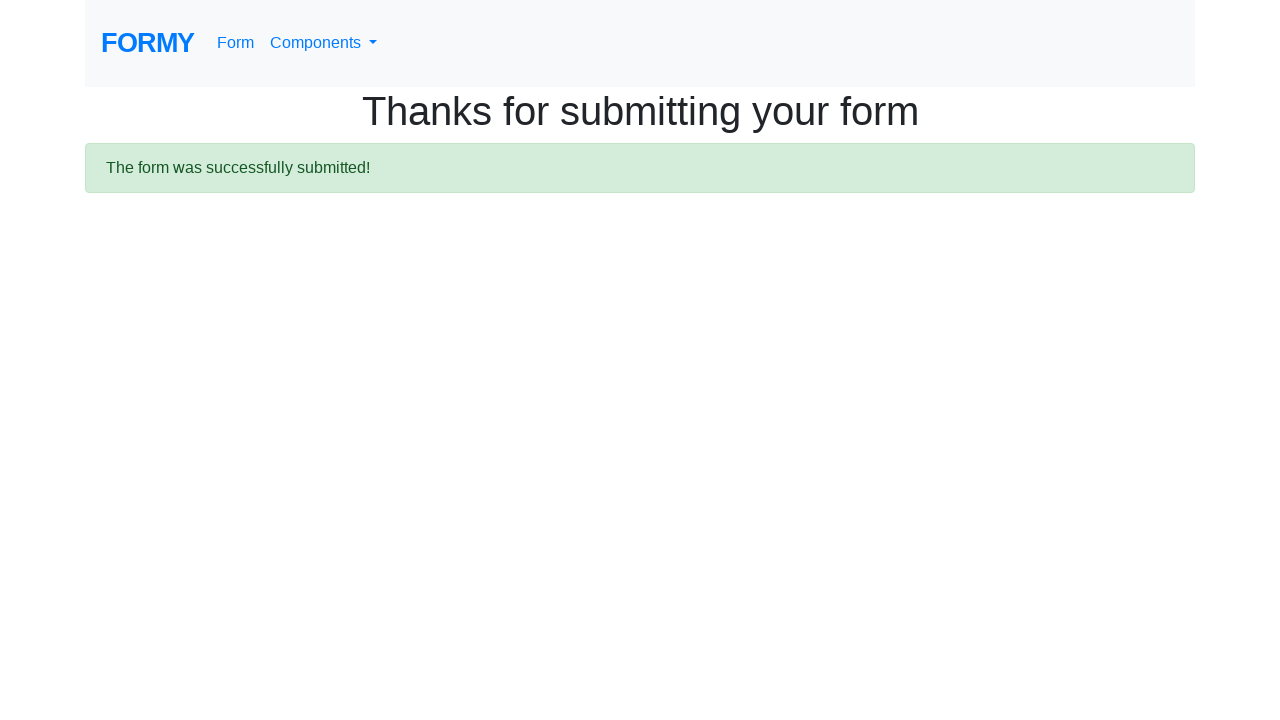